Tests checkbox functionality by verifying default states, clicking to toggle checkboxes, and confirming the state changes.

Starting URL: https://practice.cydeo.com/checkboxes

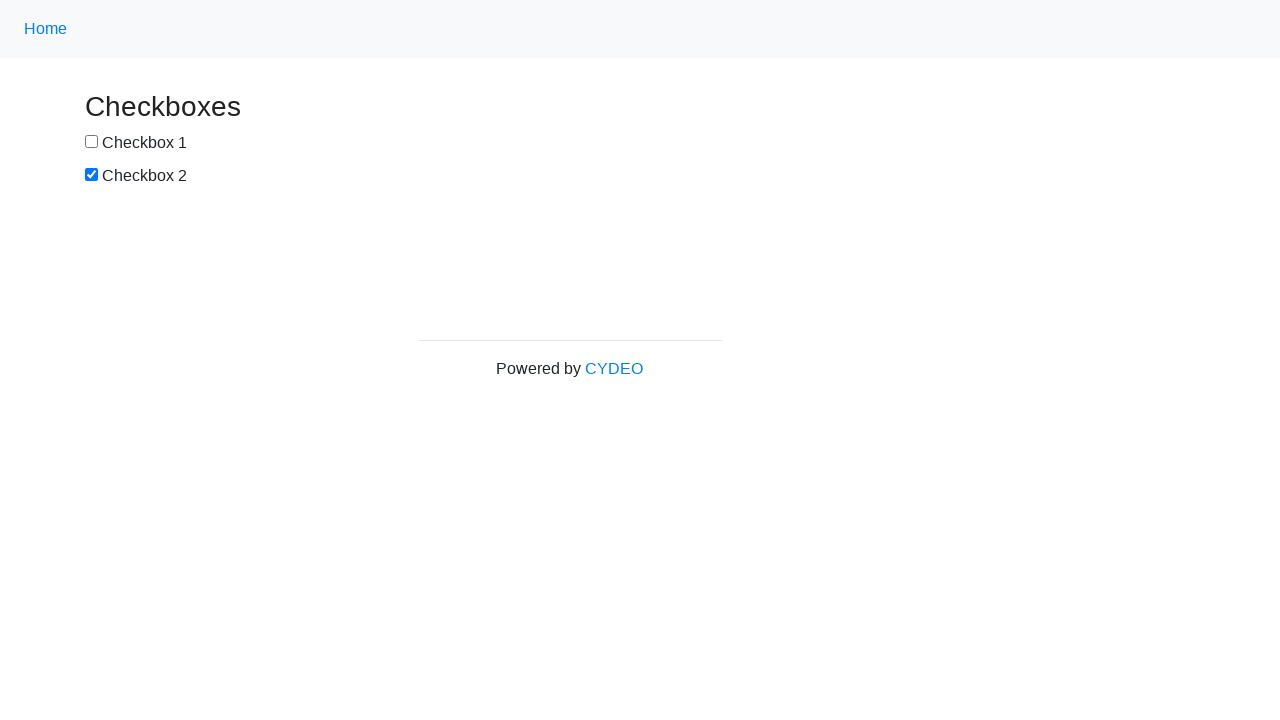

Located checkbox 1 element
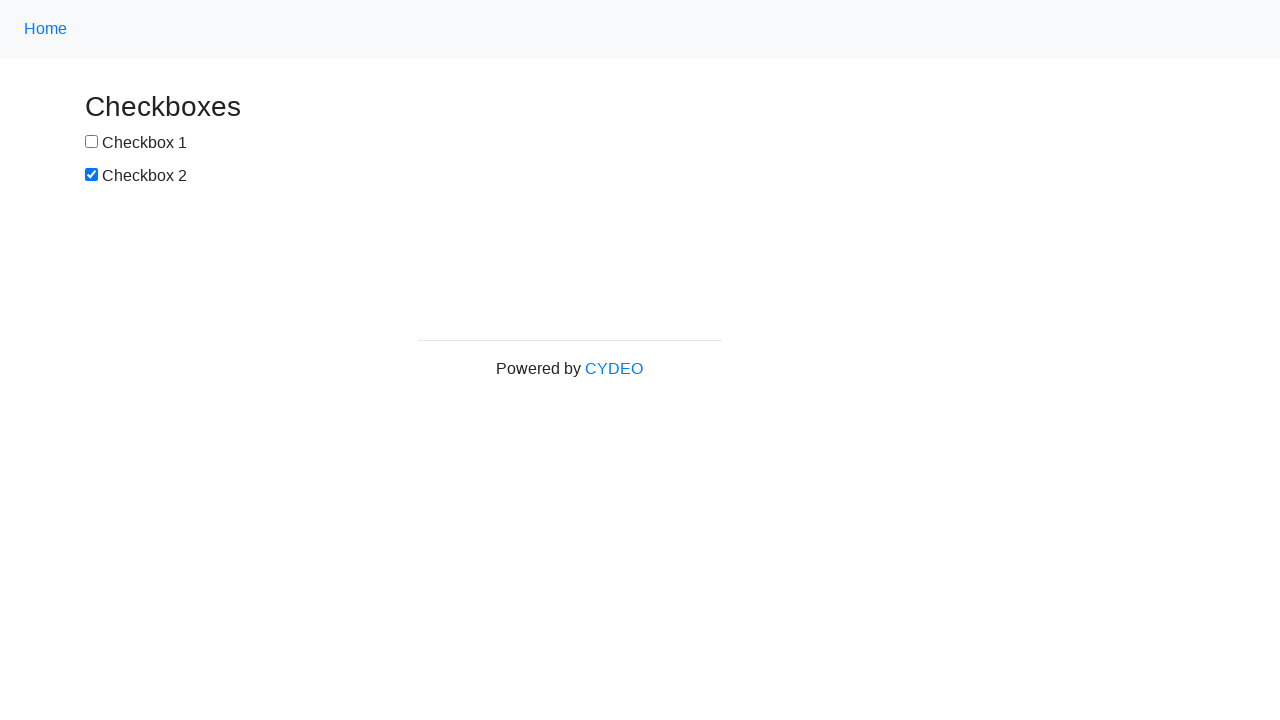

Located checkbox 2 element
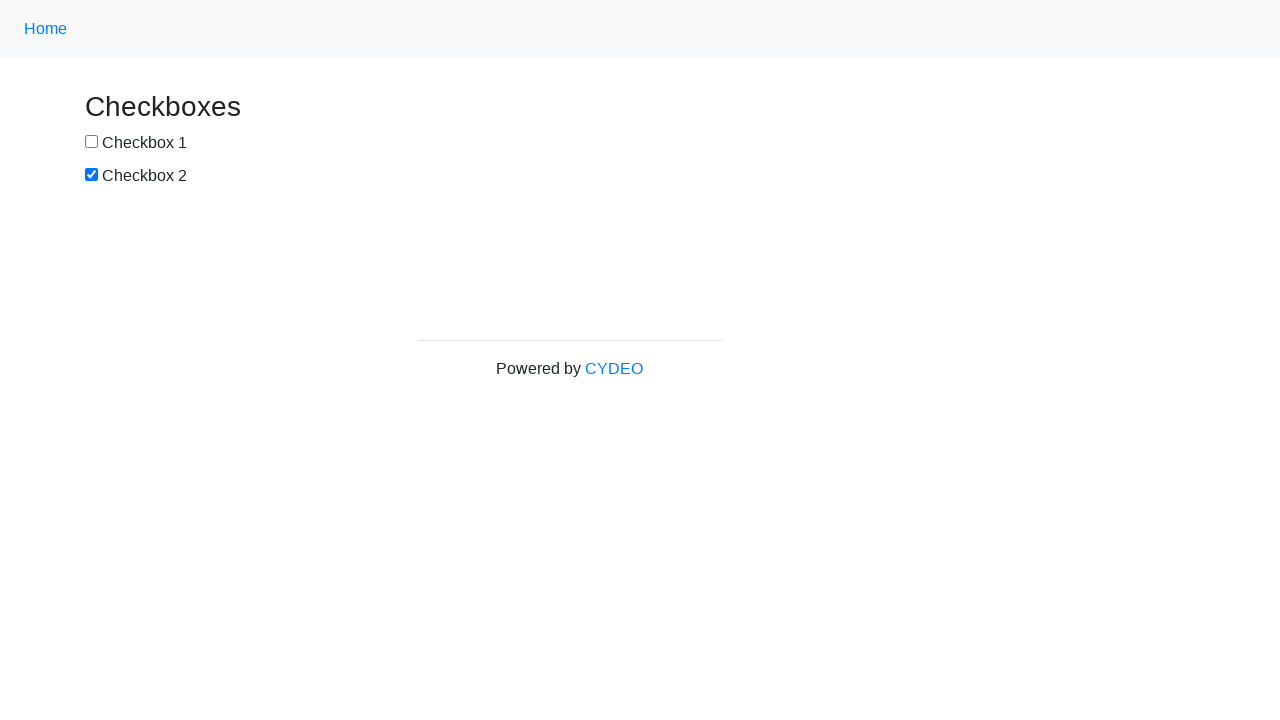

Verified checkbox 1 is not selected by default
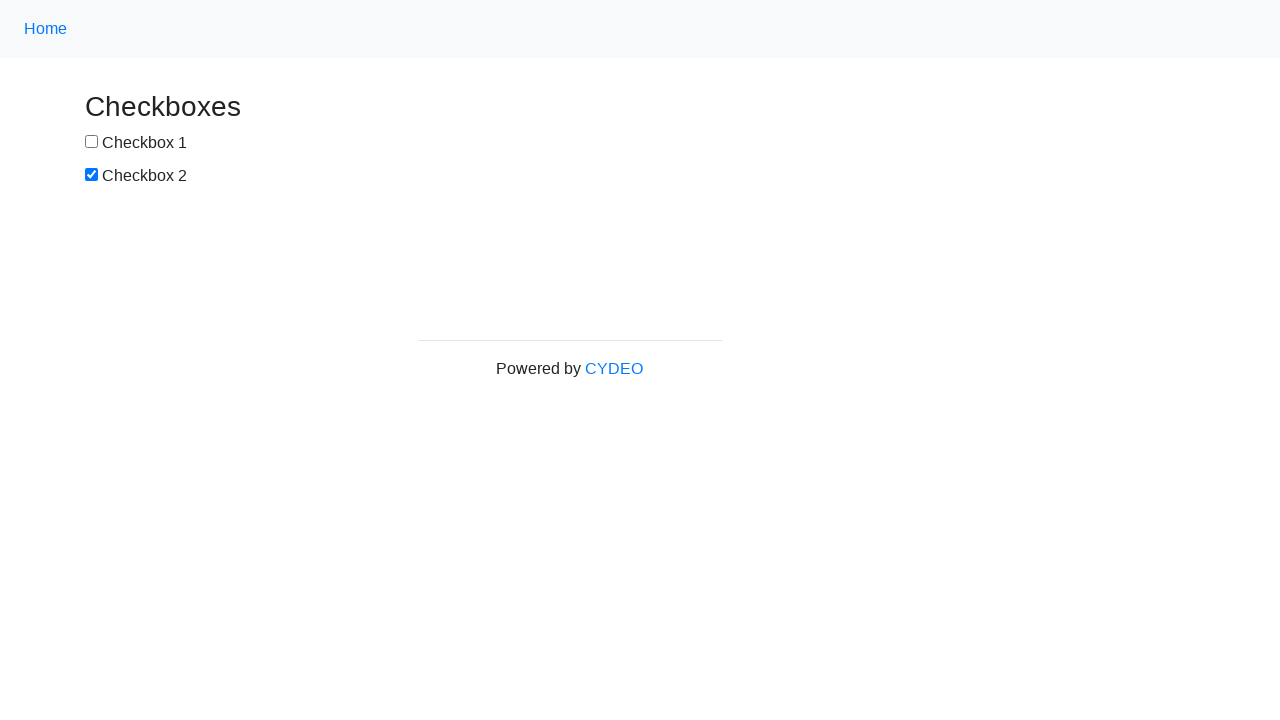

Verified checkbox 2 is selected by default
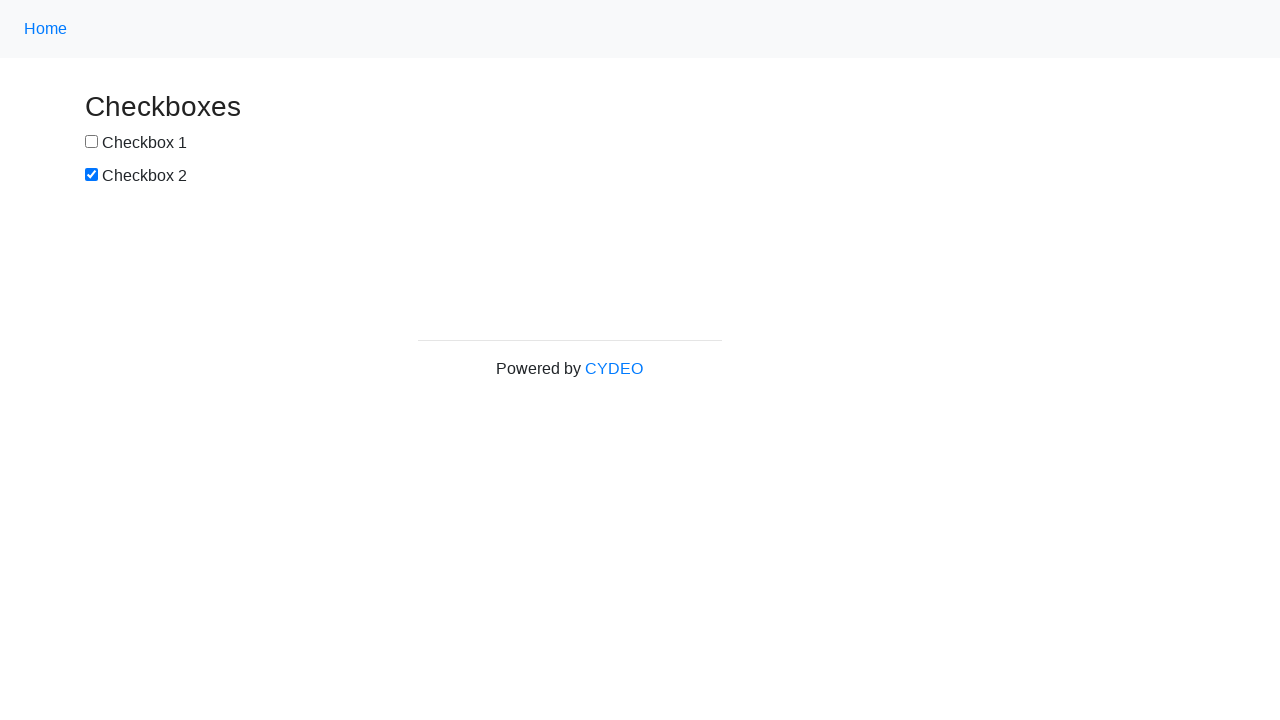

Clicked checkbox 1 to select it at (92, 142) on input[name='checkbox1']
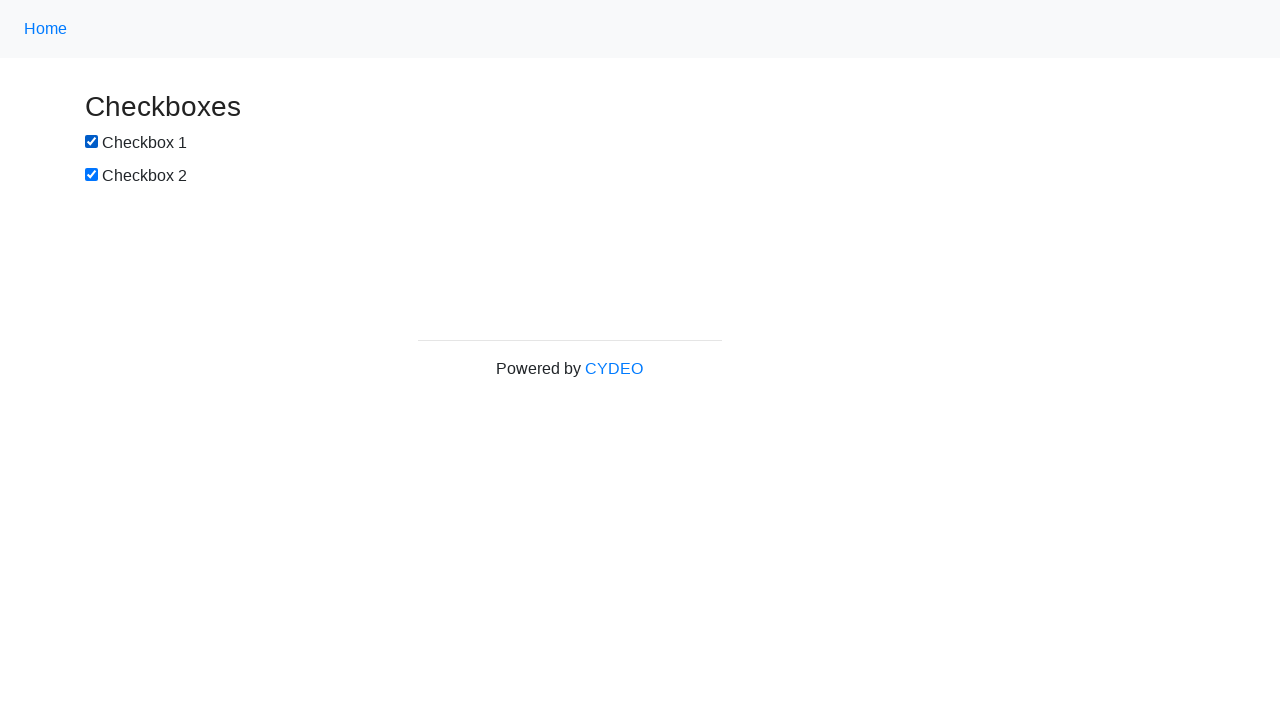

Clicked checkbox 2 to deselect it at (92, 175) on input[name='checkbox2']
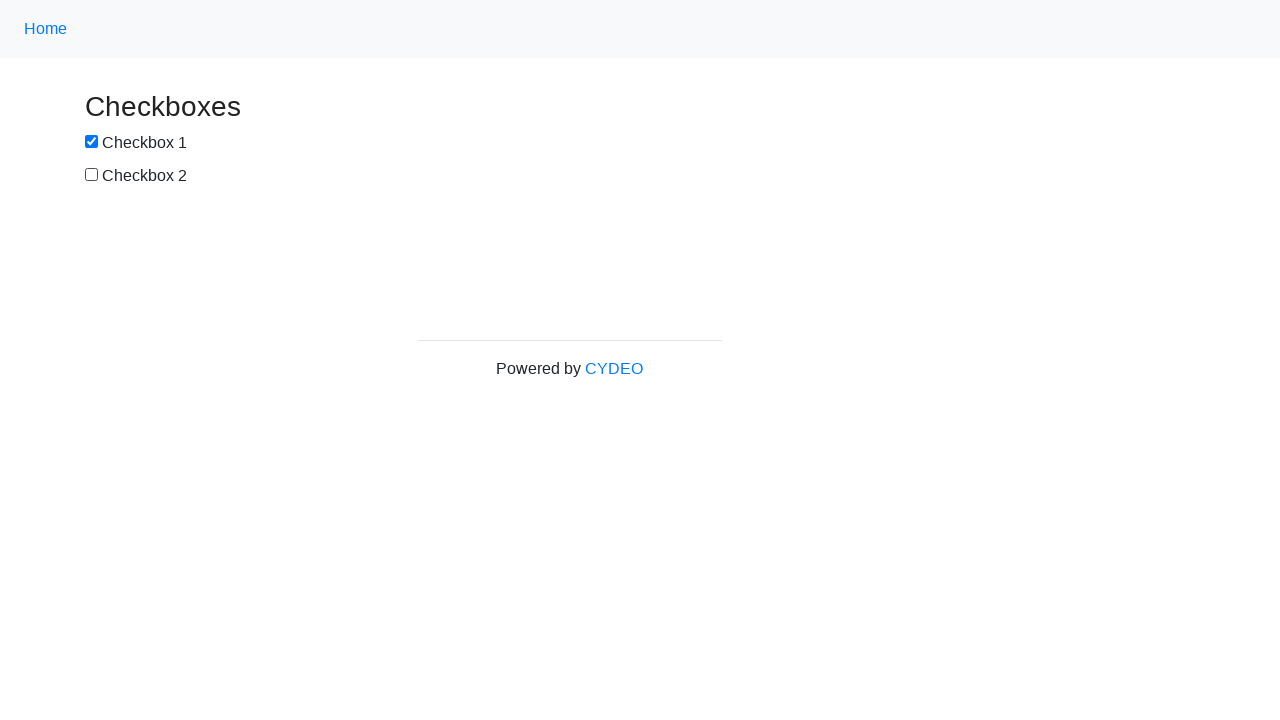

Verified checkbox 1 is now selected after clicking
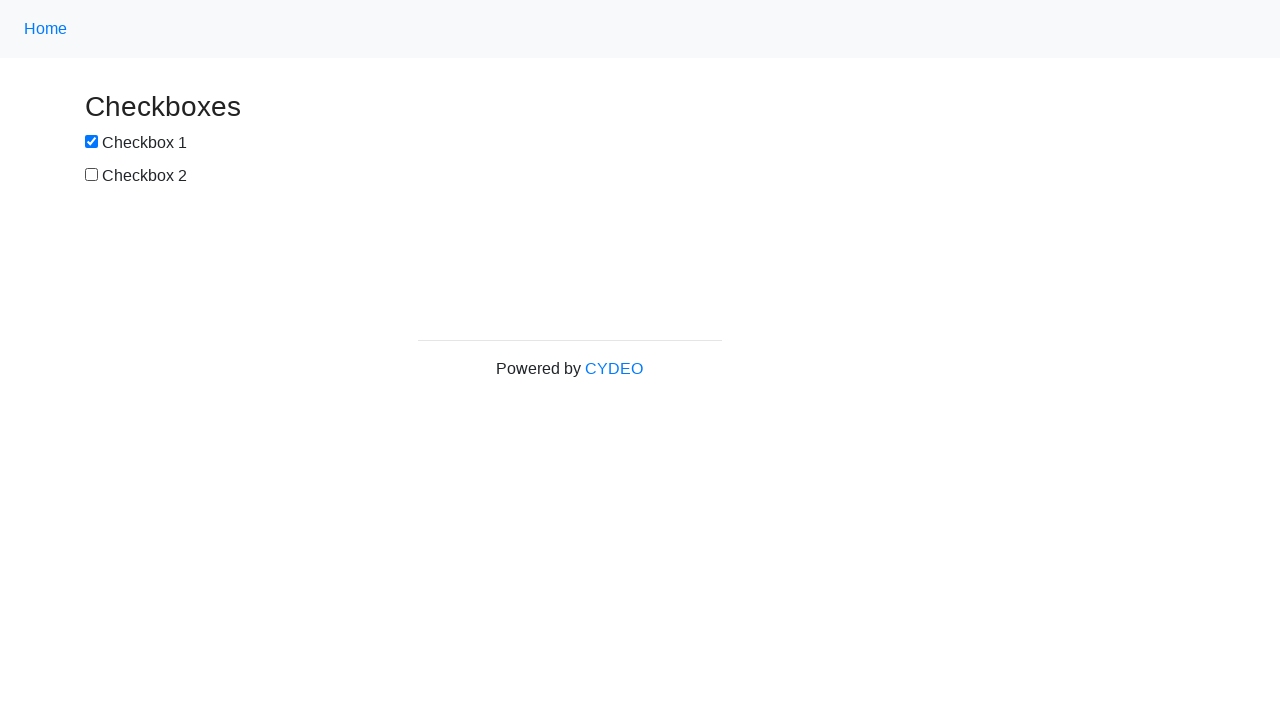

Verified checkbox 2 is now deselected after clicking
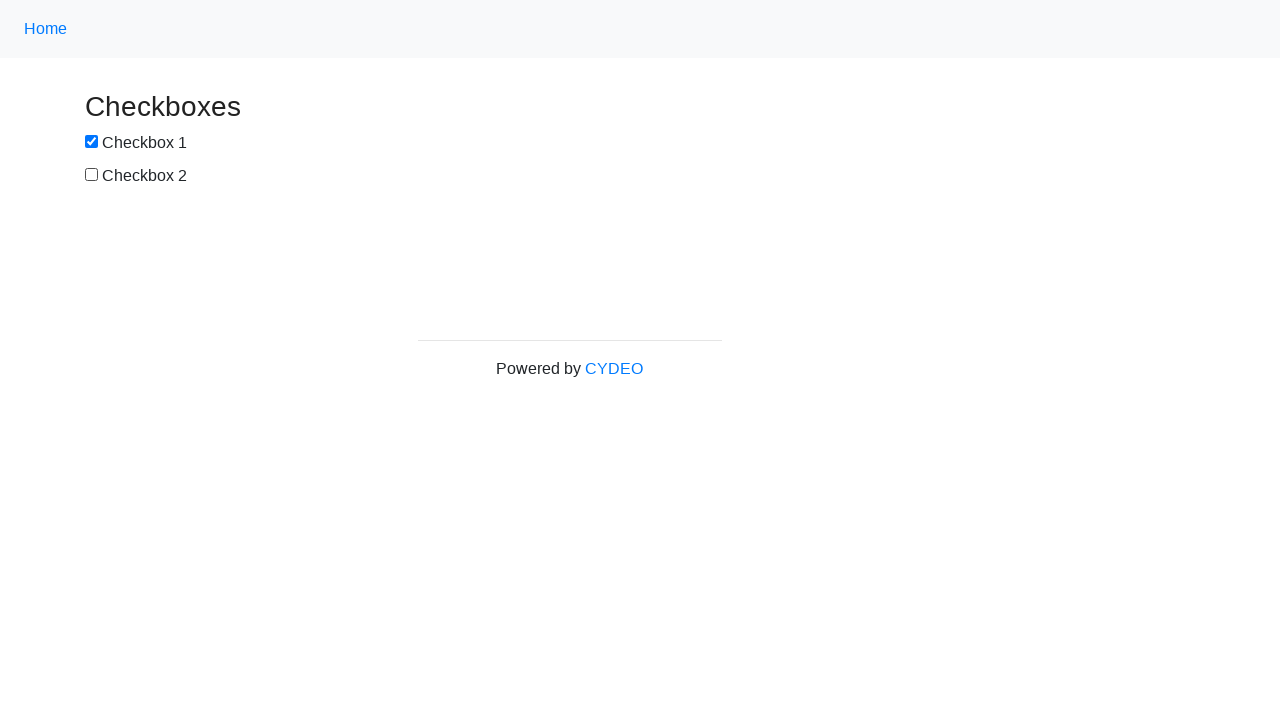

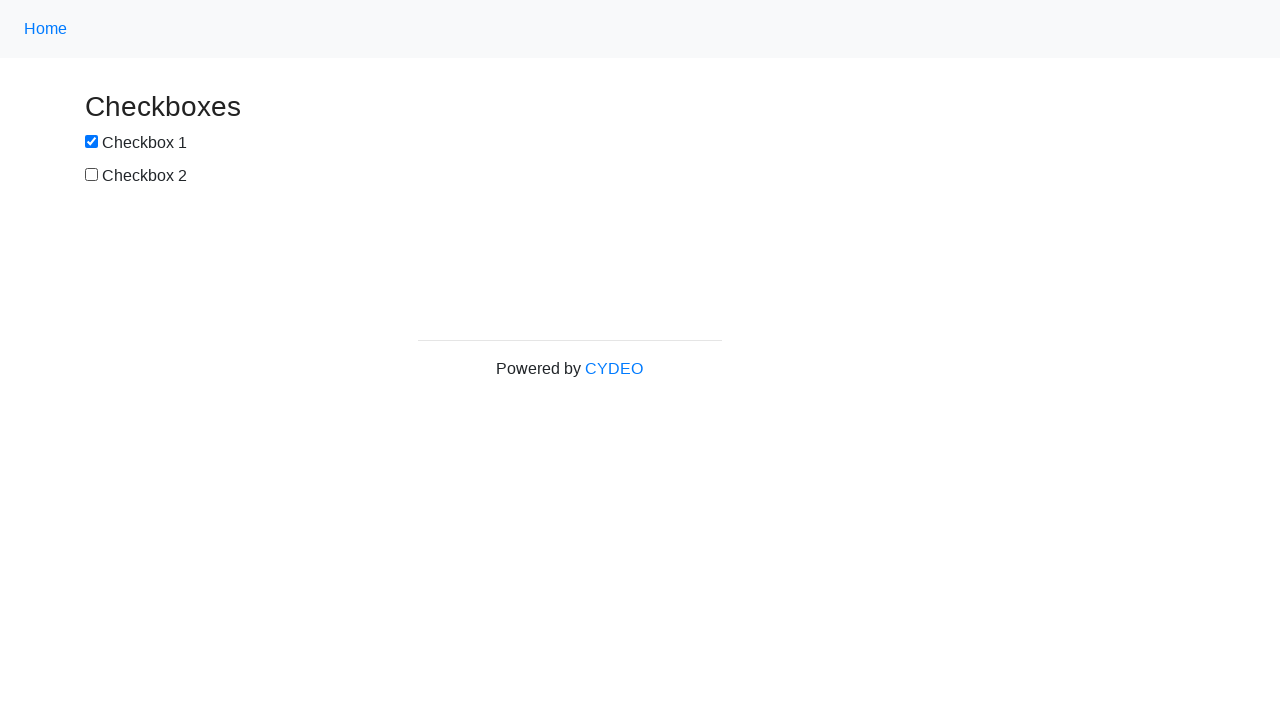